Tests JavaScript alert handling by clicking a confirm button, accepting the alert, then clicking again and dismissing the alert to verify both accept and dismiss functionality.

Starting URL: https://demoqa.com/alerts

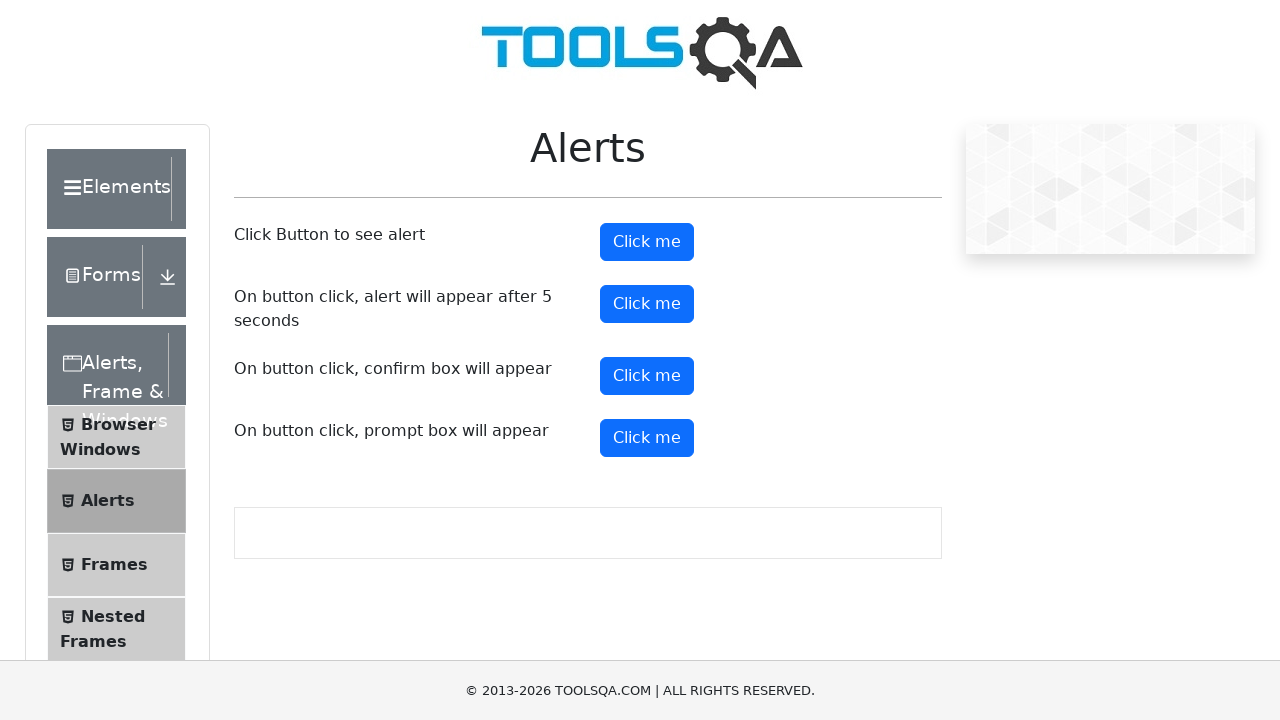

Clicked confirm button to trigger initial alert at (647, 376) on xpath=//*[@id='confirmButton']
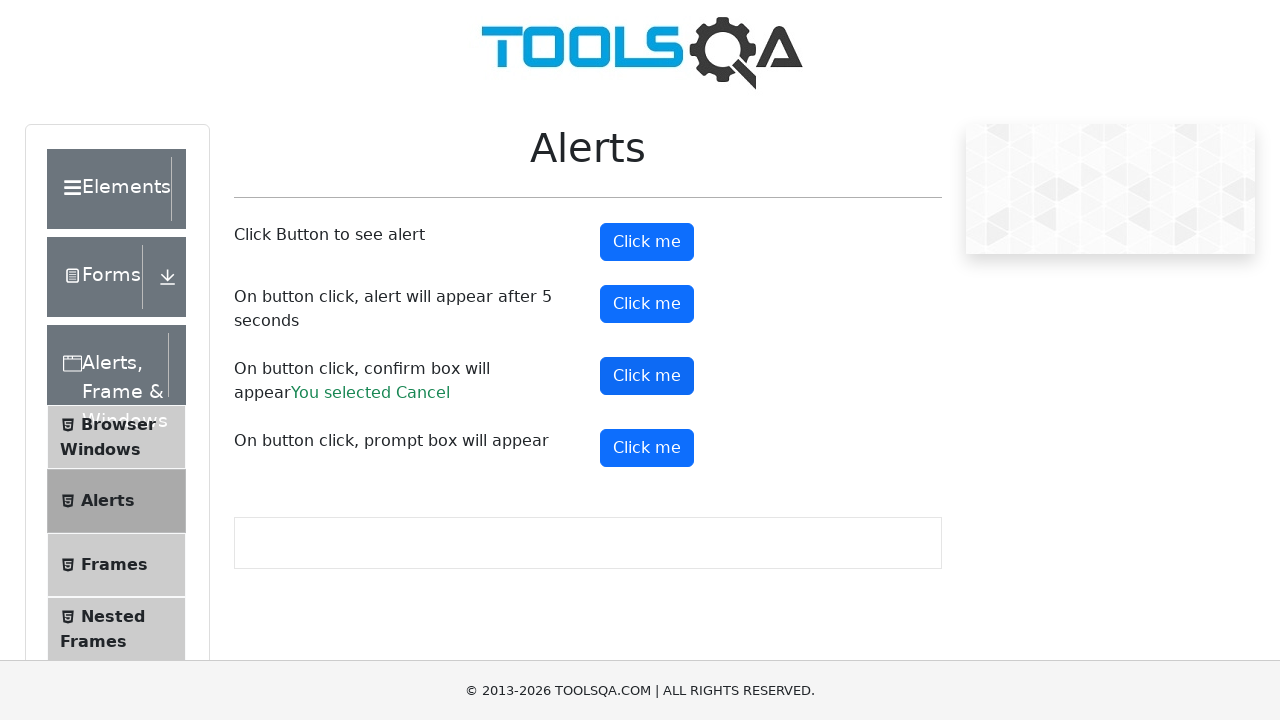

Set up dialog handler to accept alerts
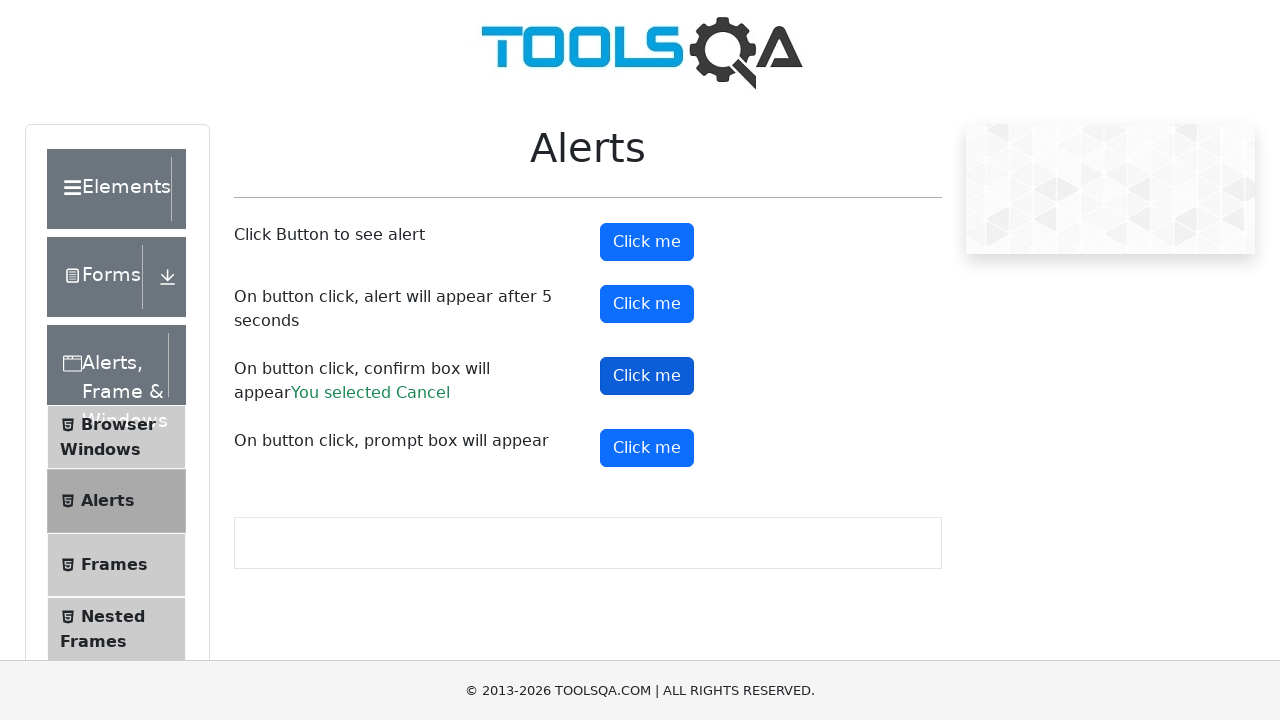

Clicked confirm button and accepted the alert at (647, 376) on xpath=//*[@id='confirmButton']
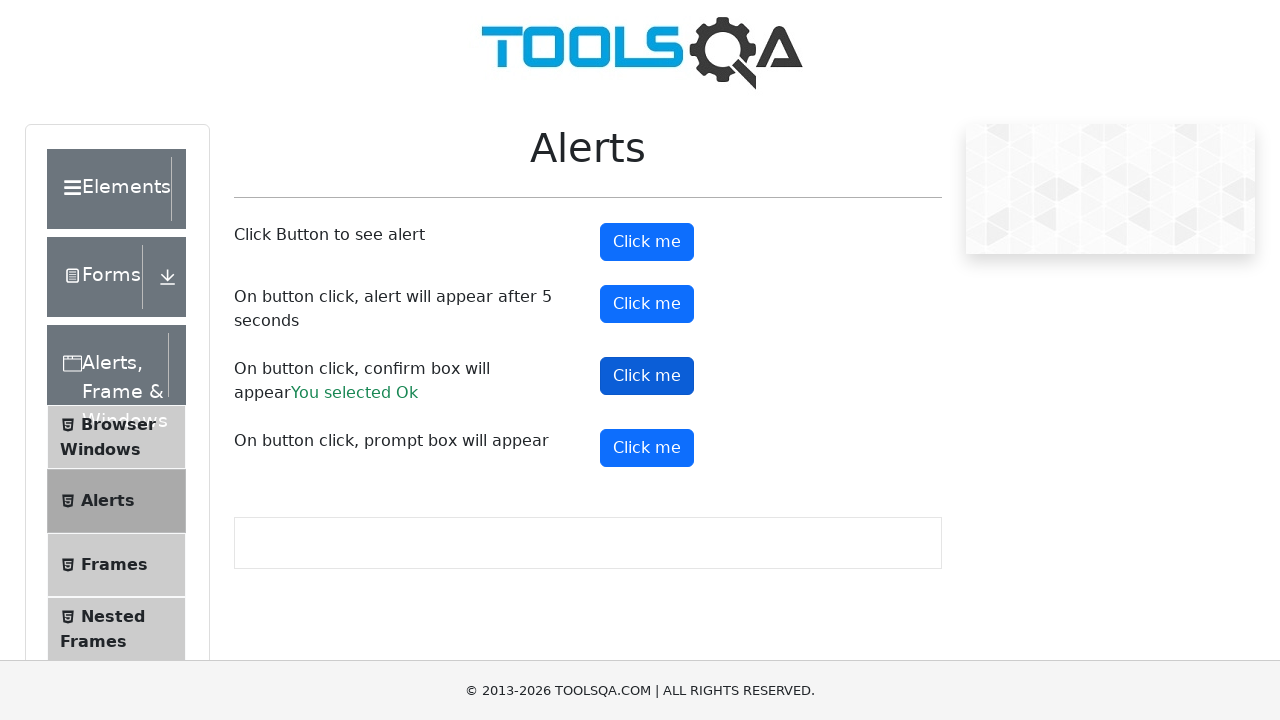

Waited 1 second for alert handling to complete
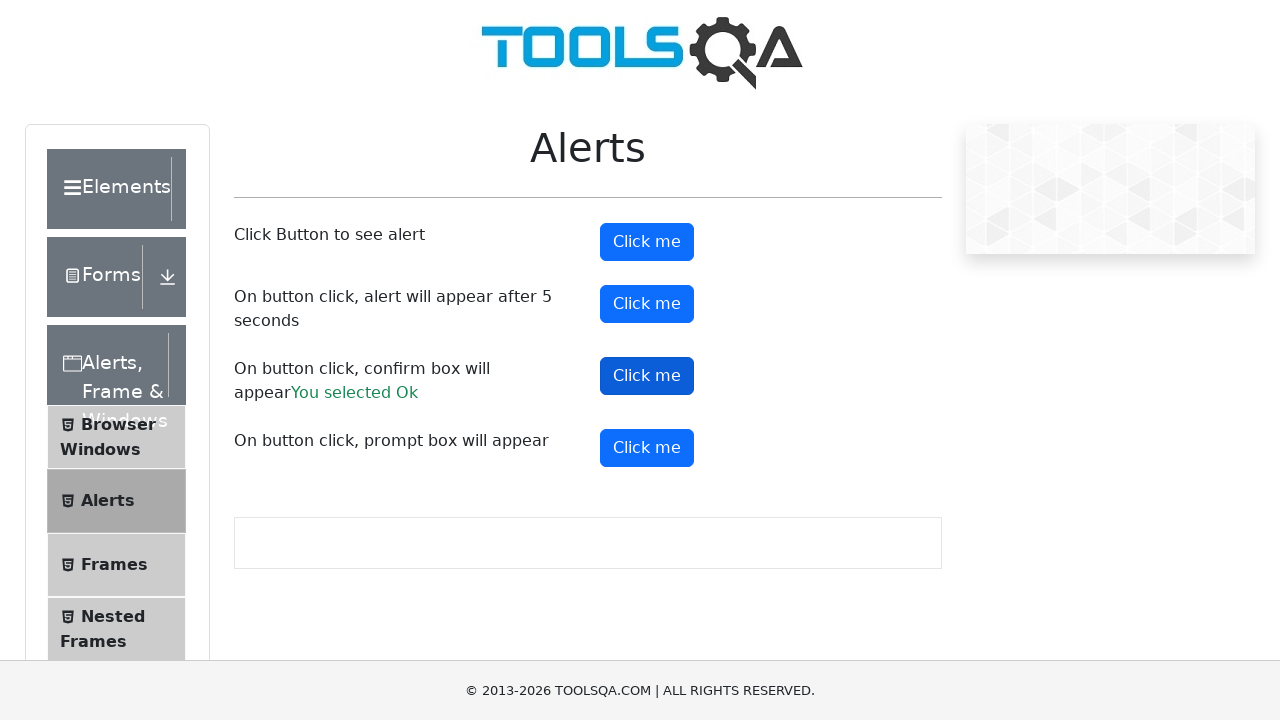

Set up dialog handler to dismiss alerts
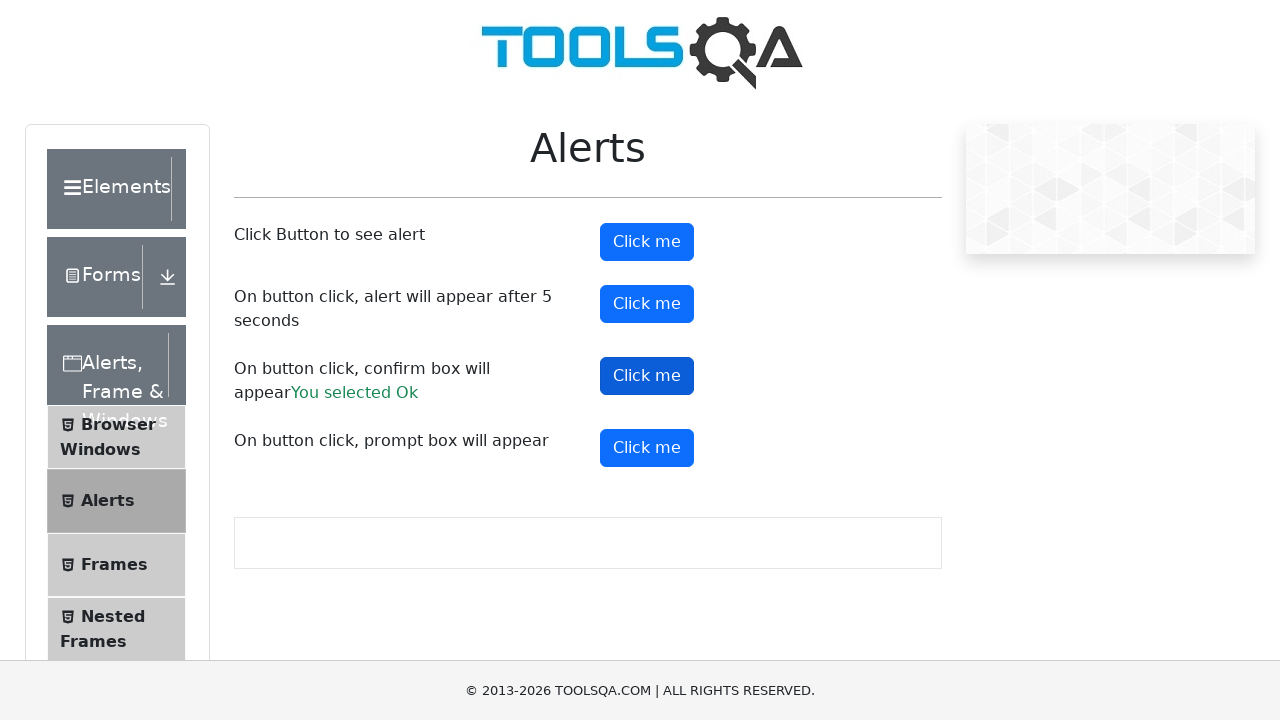

Clicked confirm button to trigger second alert at (647, 376) on xpath=//*[@id='confirmButton']
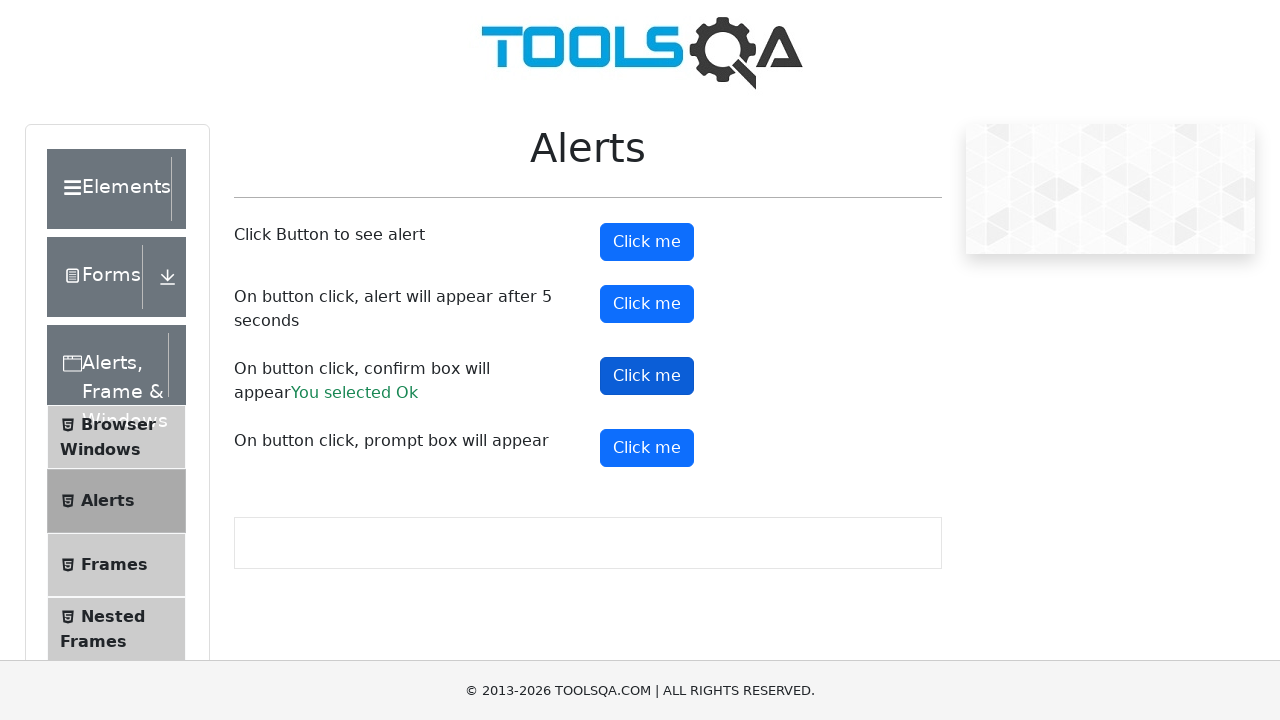

Waited 1 second for alert dismissal to complete
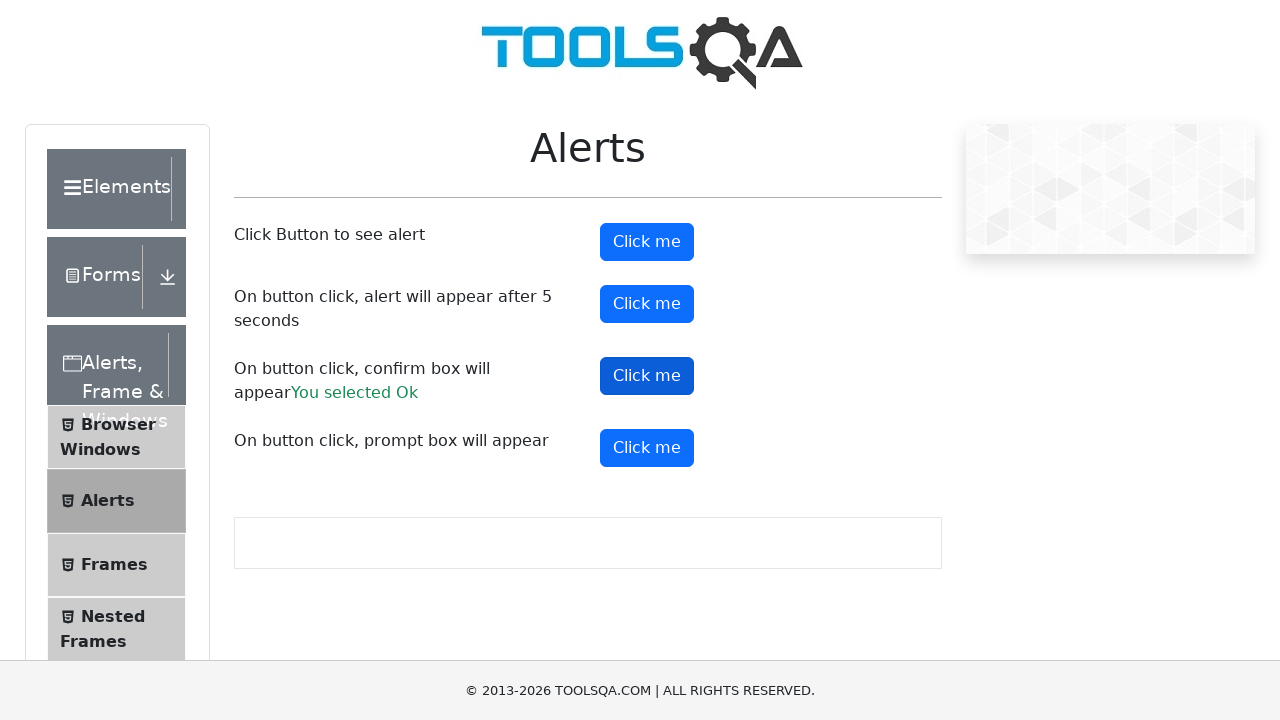

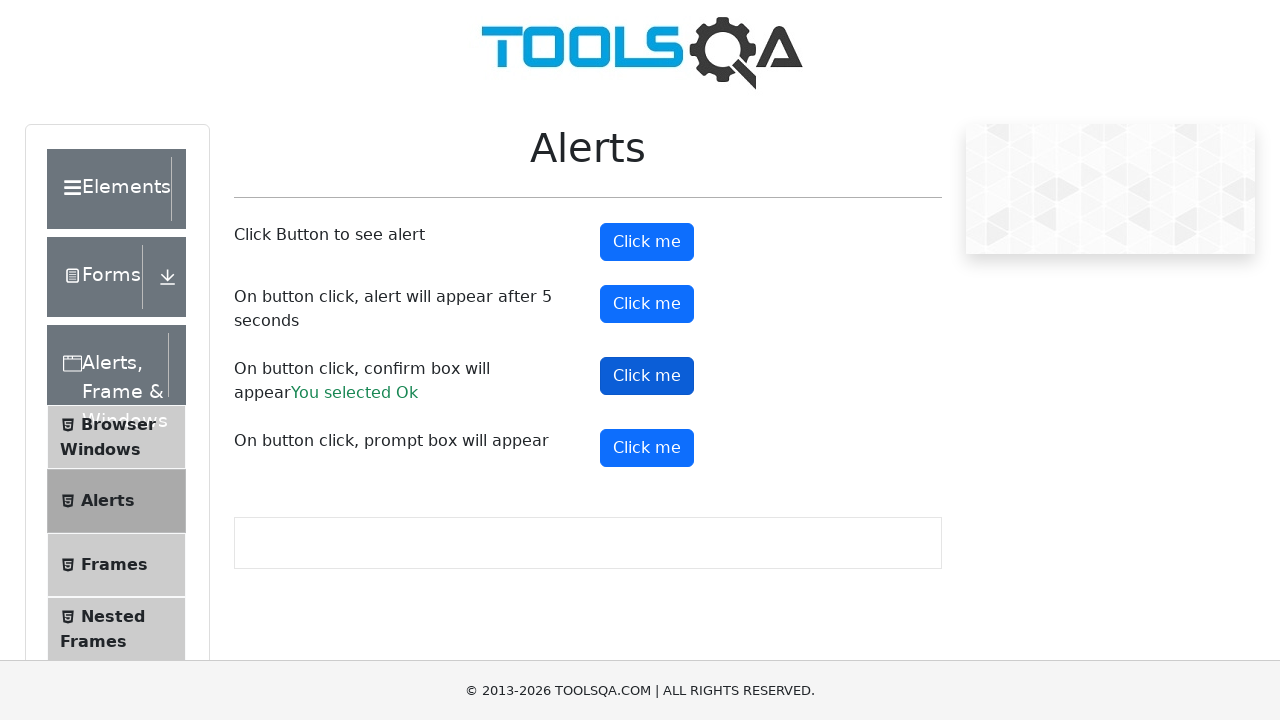